Navigates to the RedBus website homepage with notifications disabled to verify the page loads successfully

Starting URL: https://www.redbus.in/

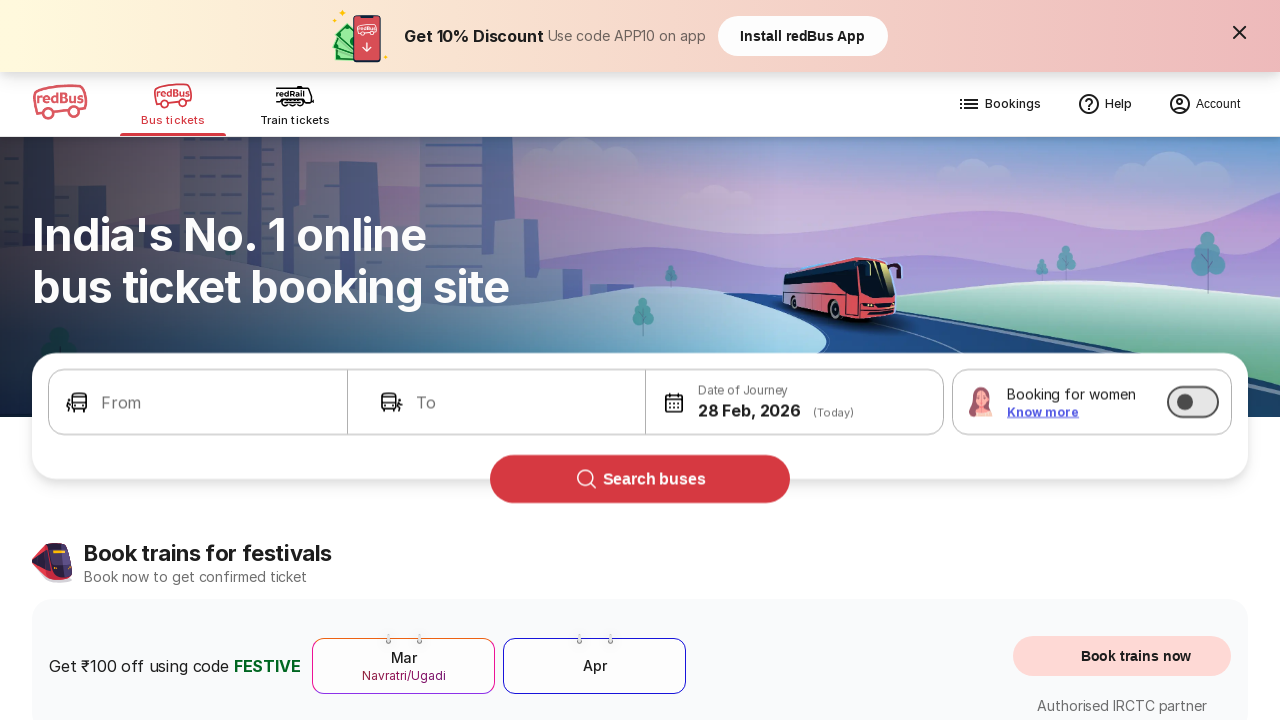

Waited for DOM content to load on RedBus homepage
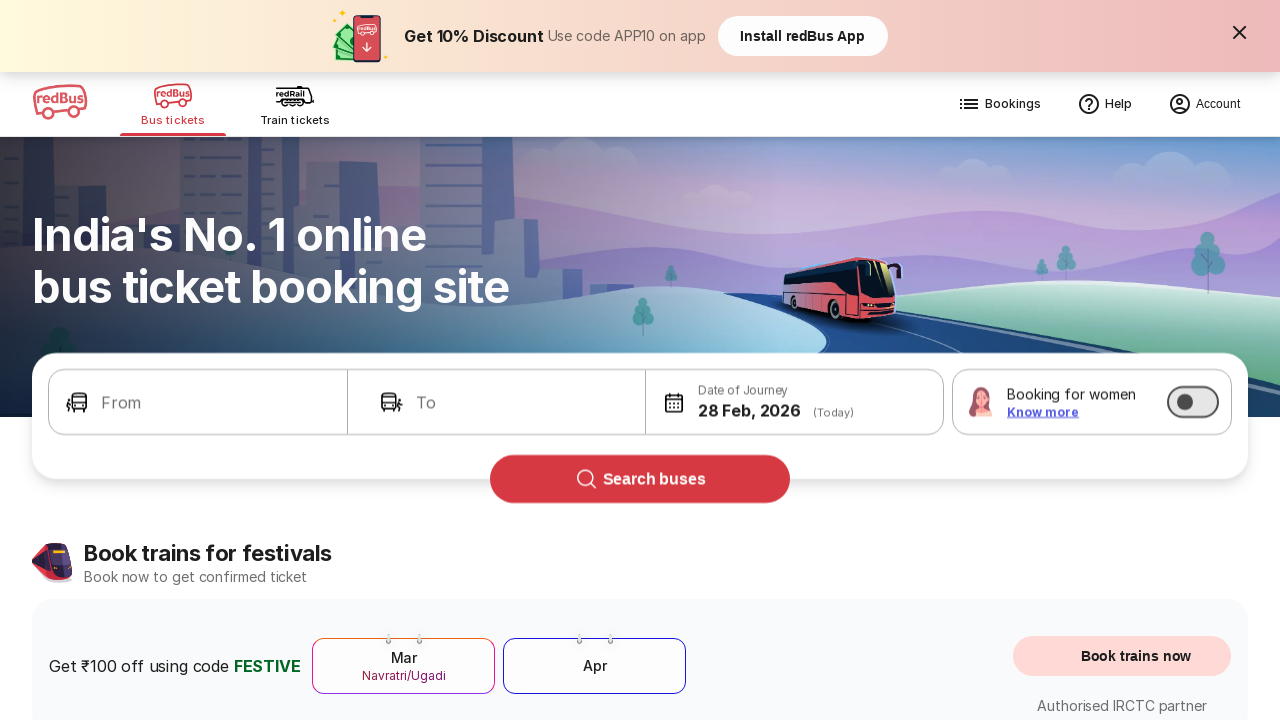

Verified body element is visible on RedBus homepage
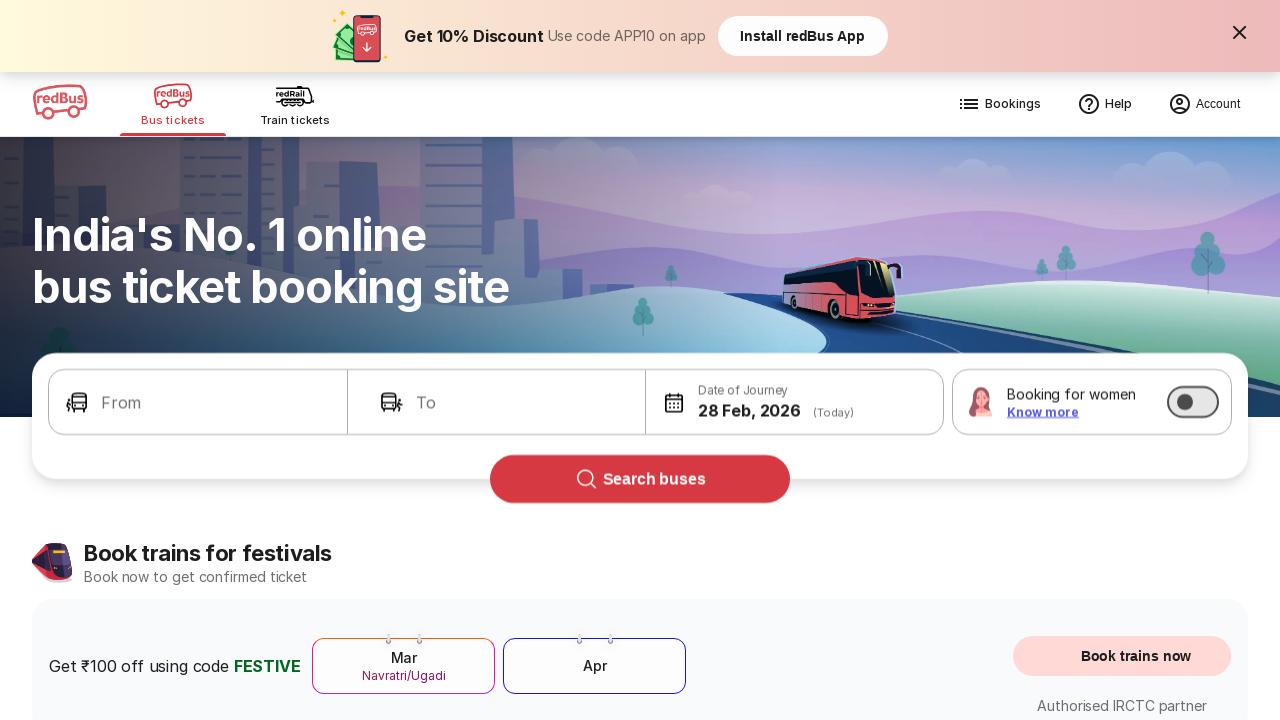

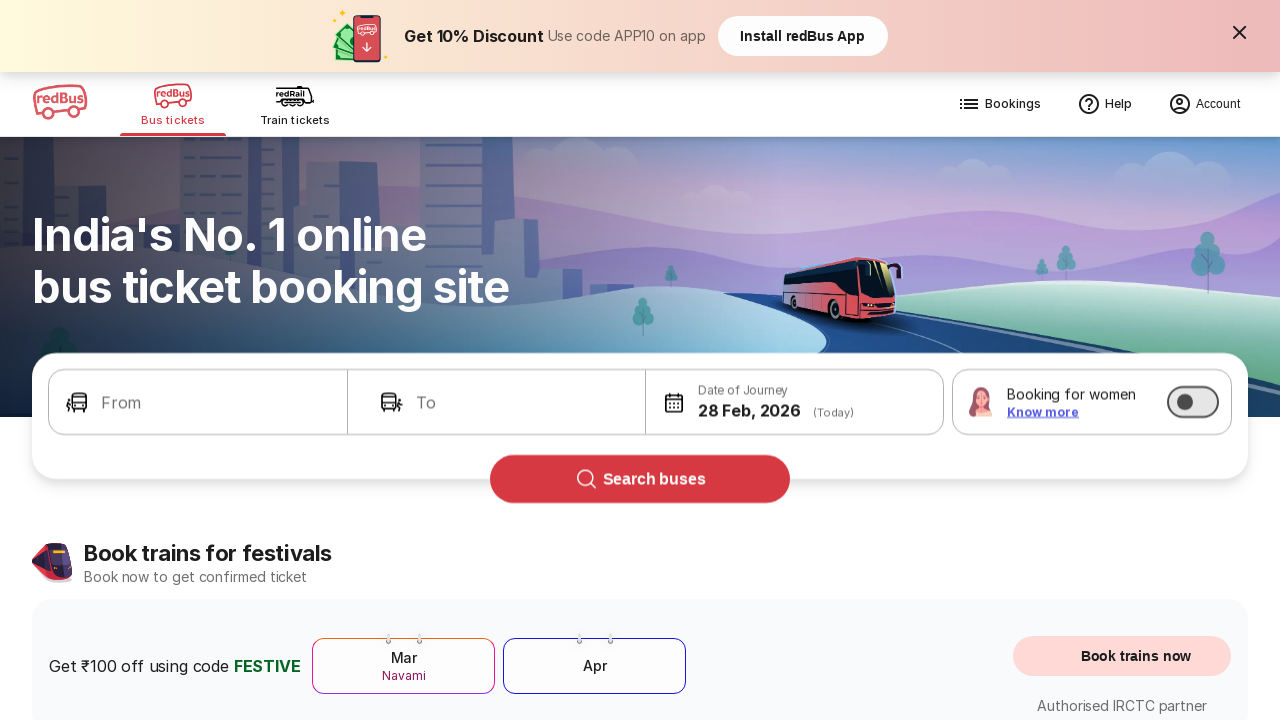